Tests search functionality on a personal blog by clicking the search link, entering a search query, submitting the form, and verifying search results are displayed

Starting URL: http://pjt3591oo.github.io

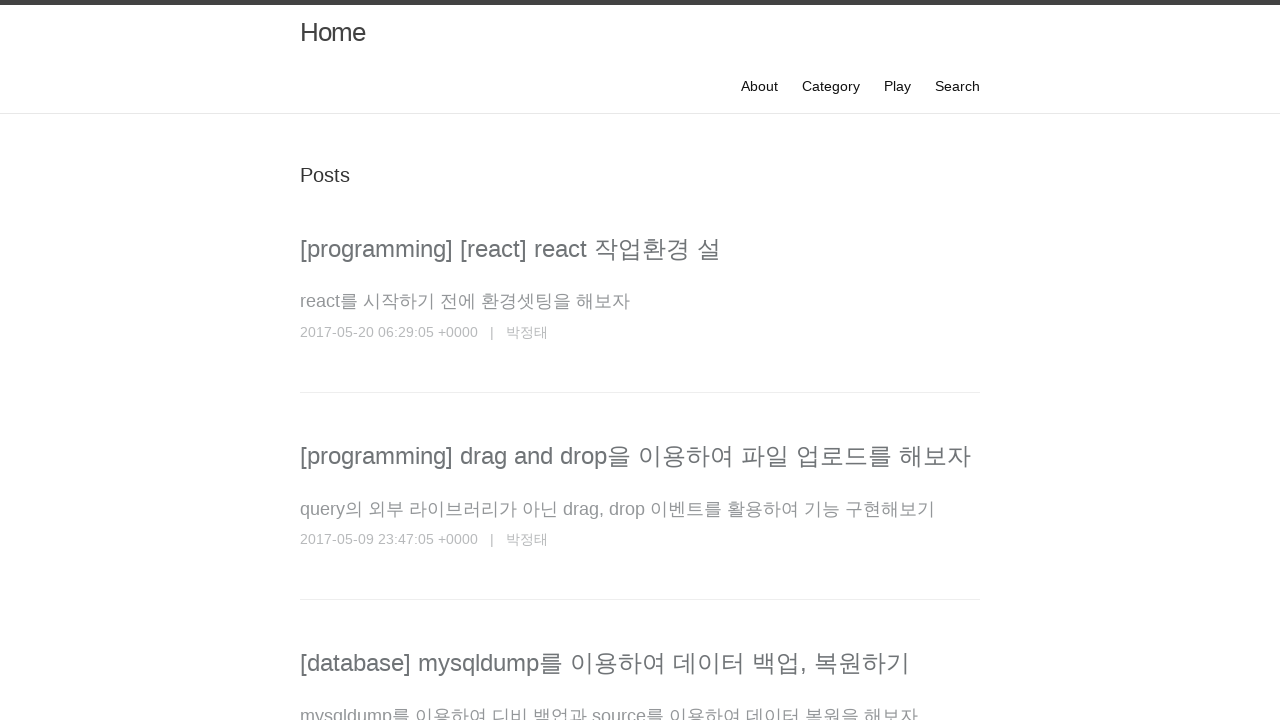

Clicked search link in navigation at (958, 86) on body > header > div > nav > div > a:nth-child(4)
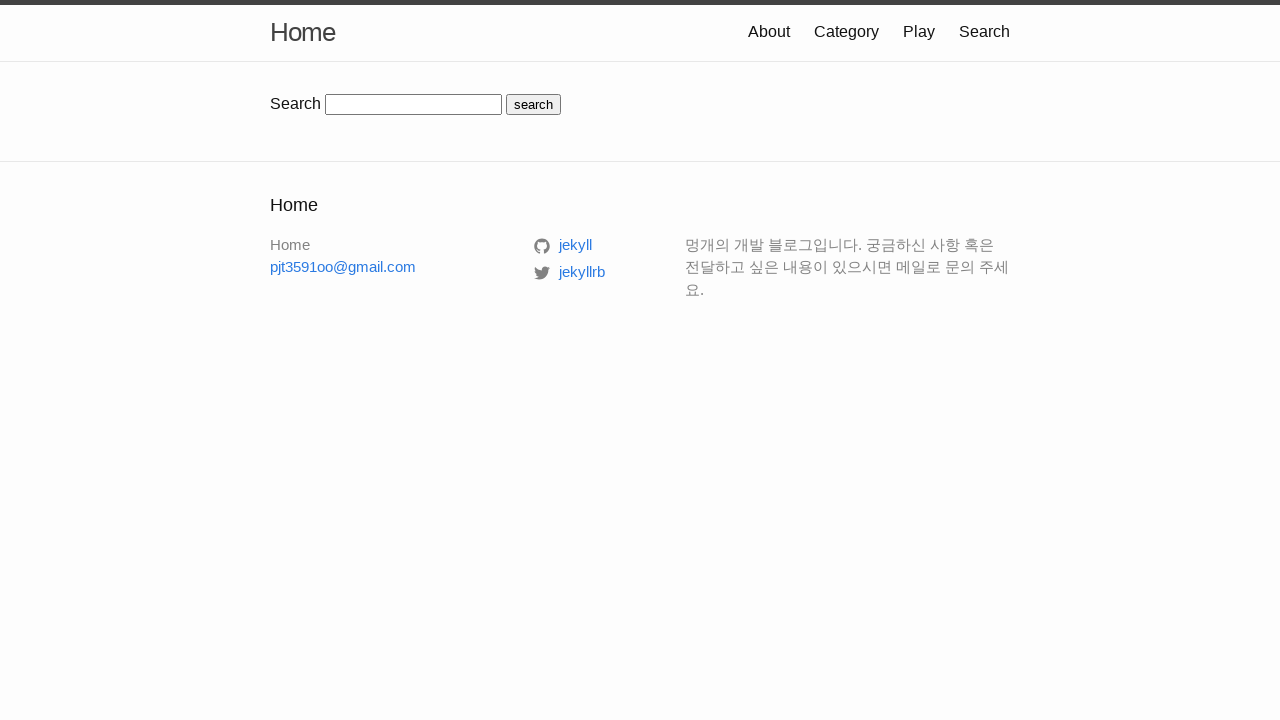

Entered 'python' in search box on #search-box
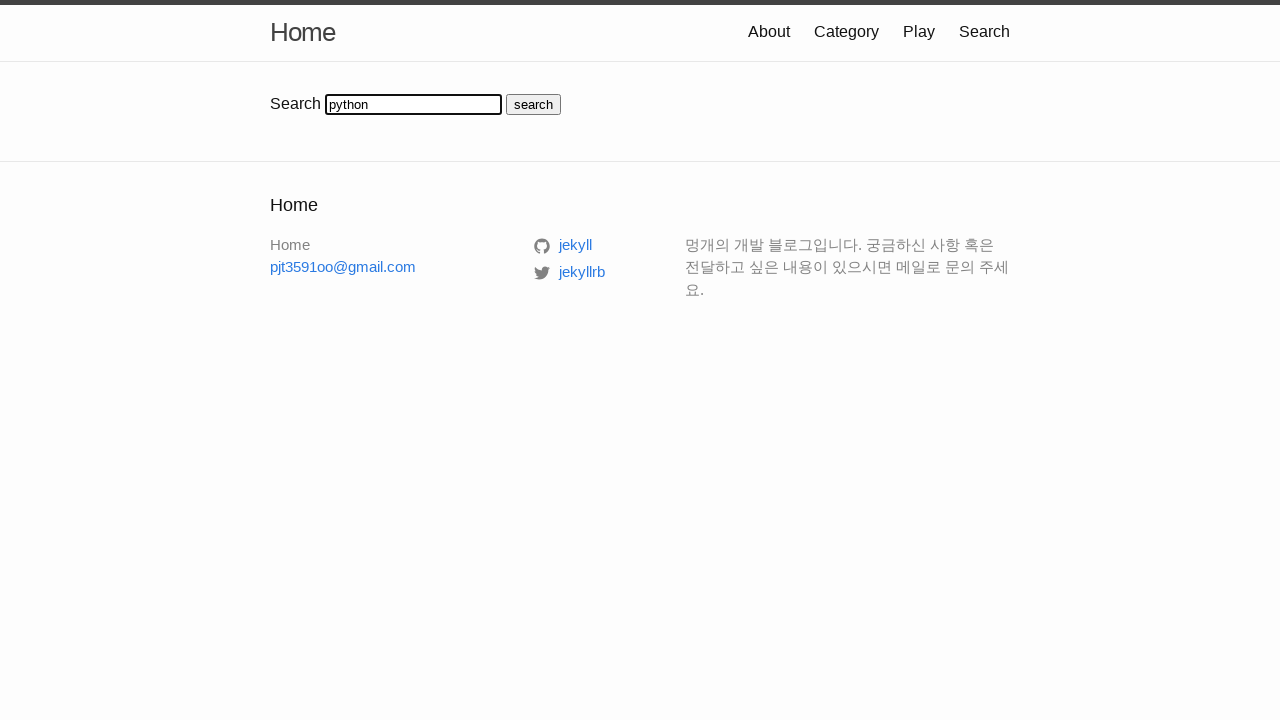

Clicked search submit button at (534, 104) on input[type=submit]:nth-child(3)
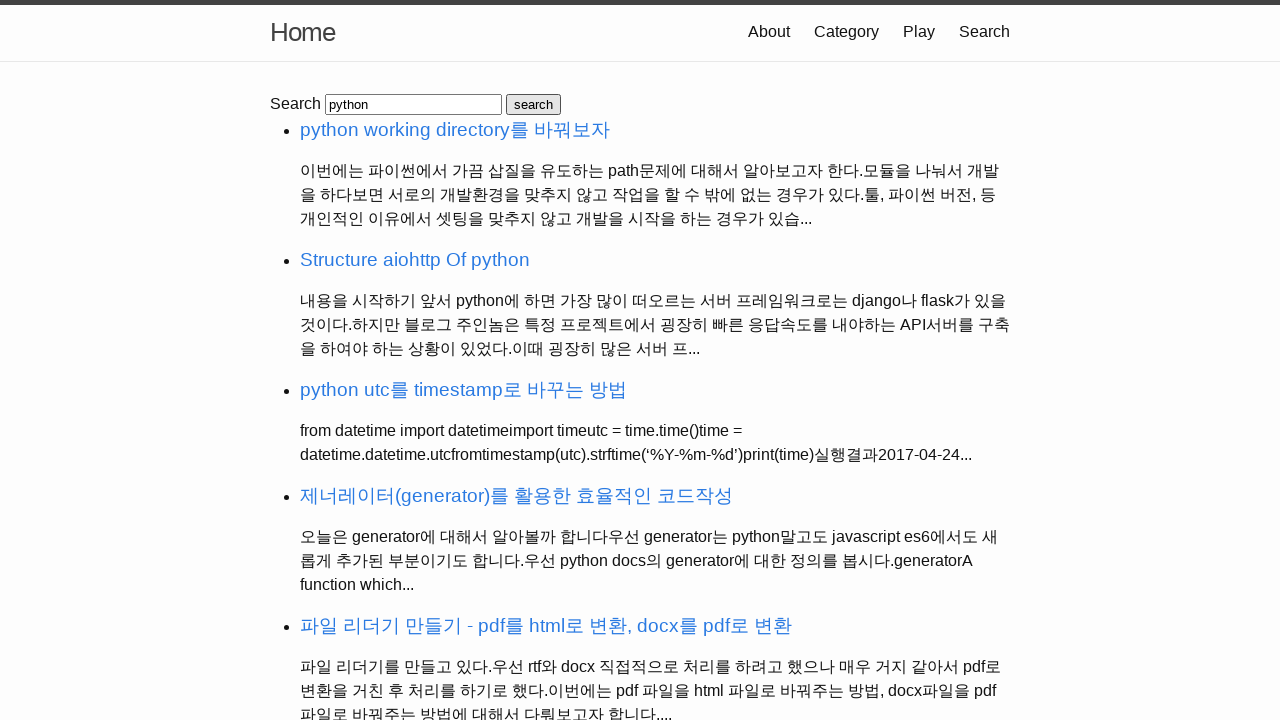

Search results loaded and displayed
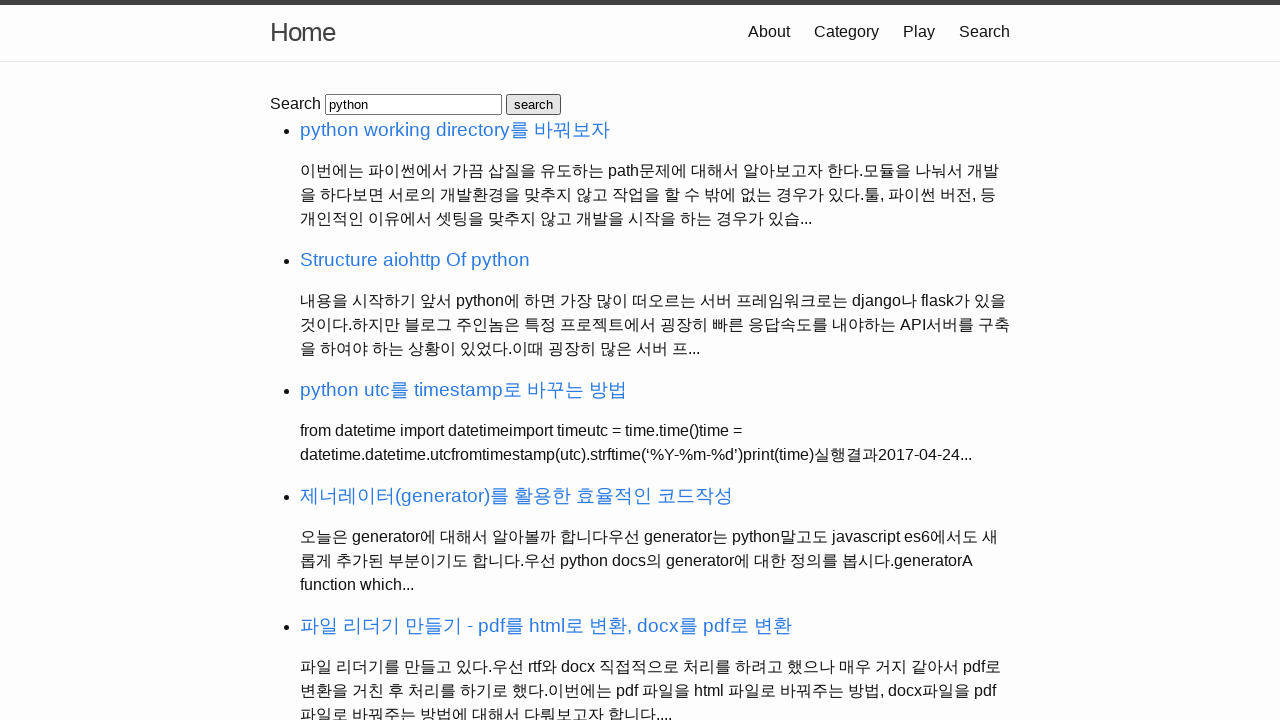

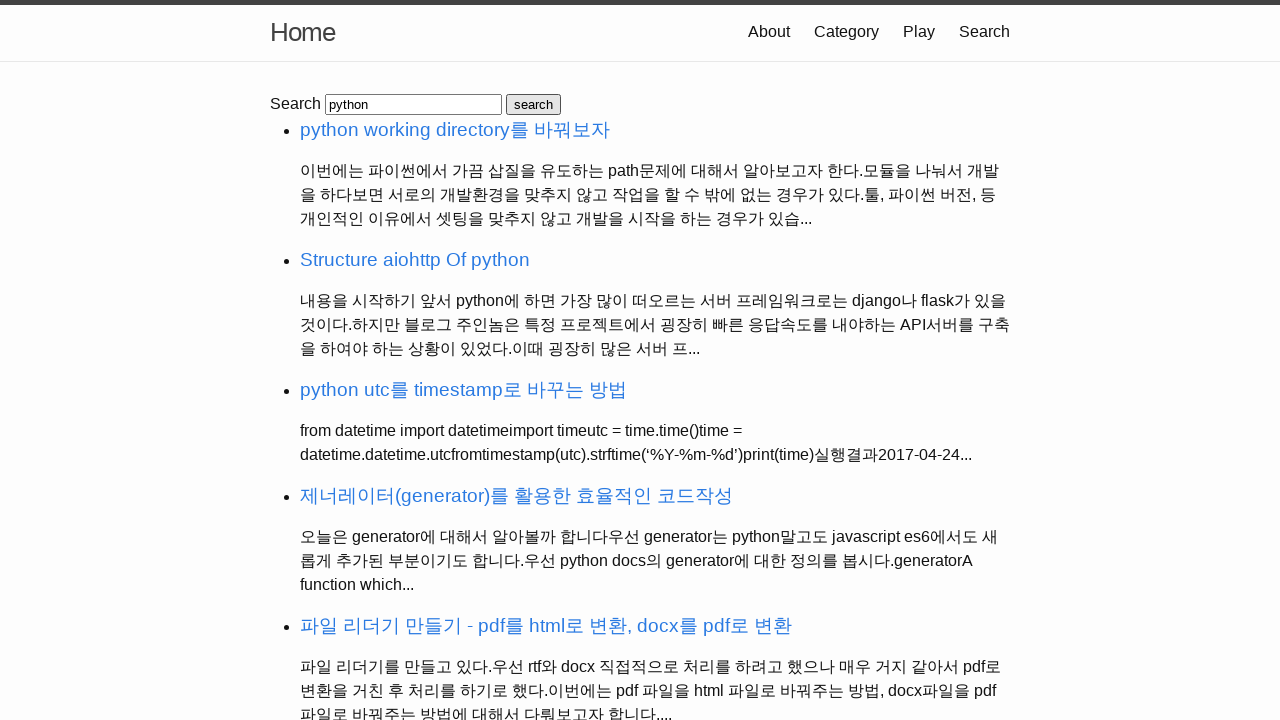